Tests creating a new todo list by entering a list name, verifying it was added, then deleting it and confirming deletion via alert acceptance.

Starting URL: https://eviltester.github.io/simpletodolist/todolists.html

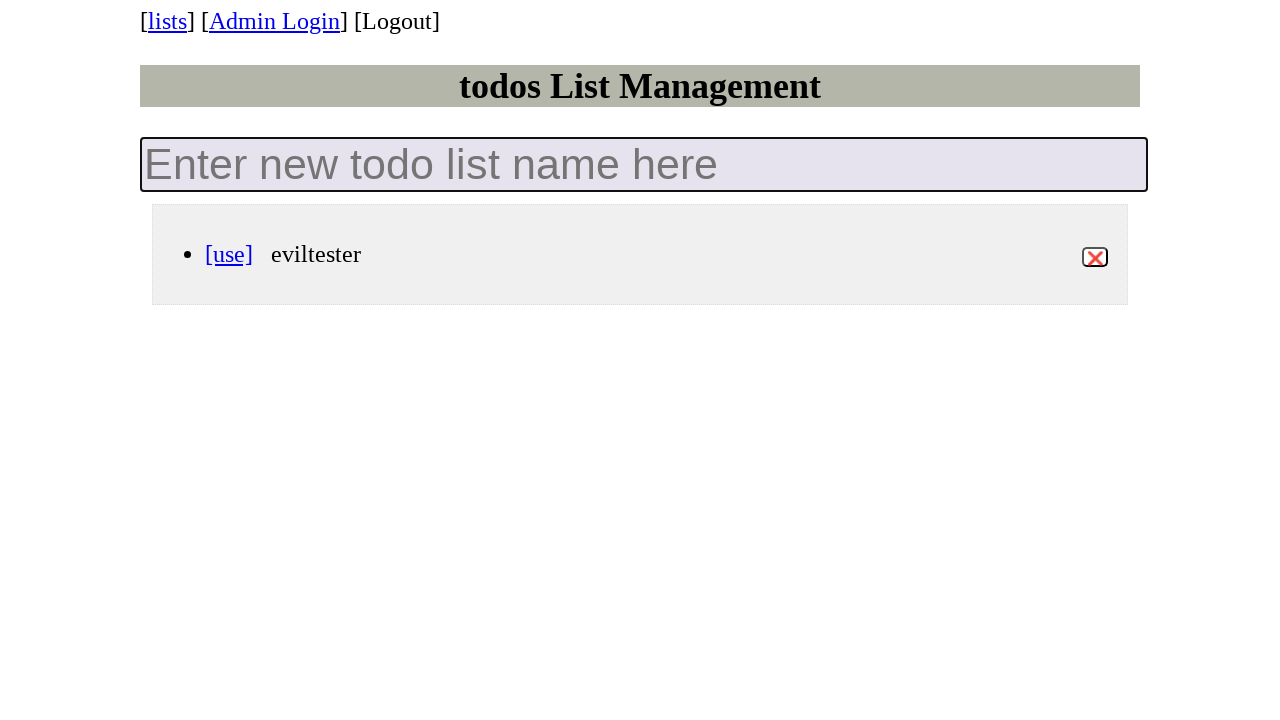

Waited for todo list container to load
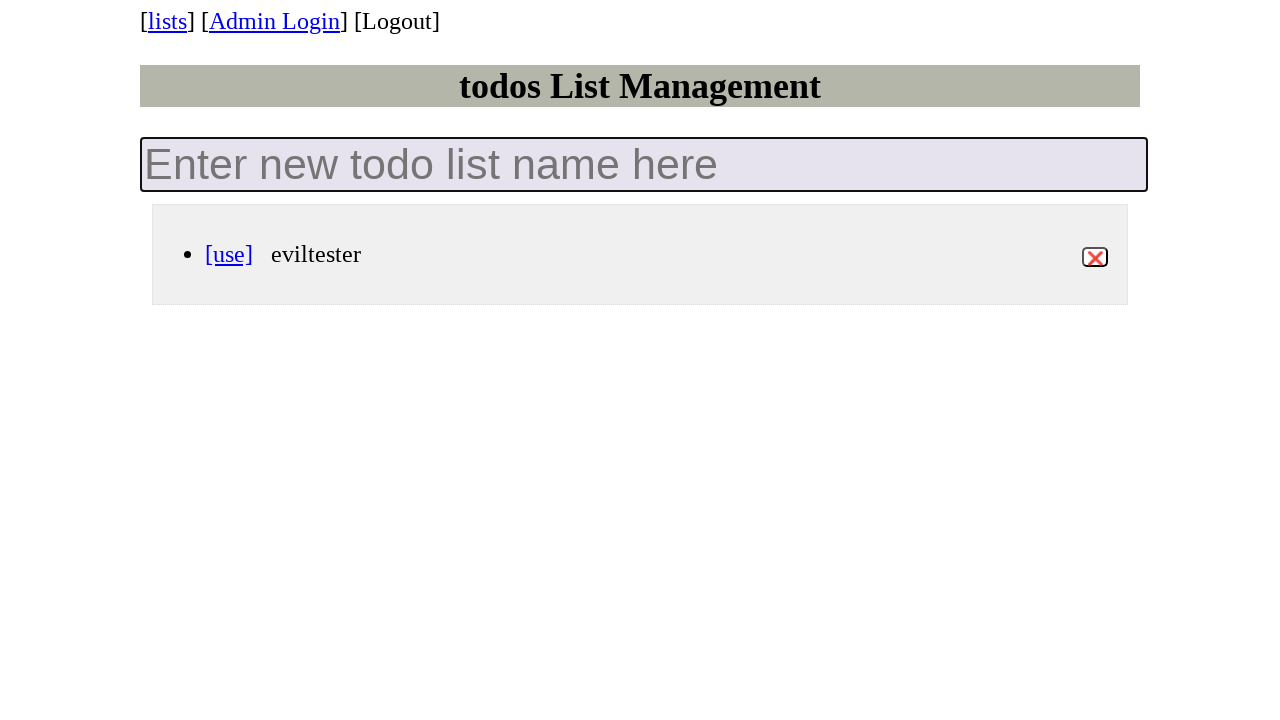

Filled new todo list input with 'my-new-list' on .new-todo-list
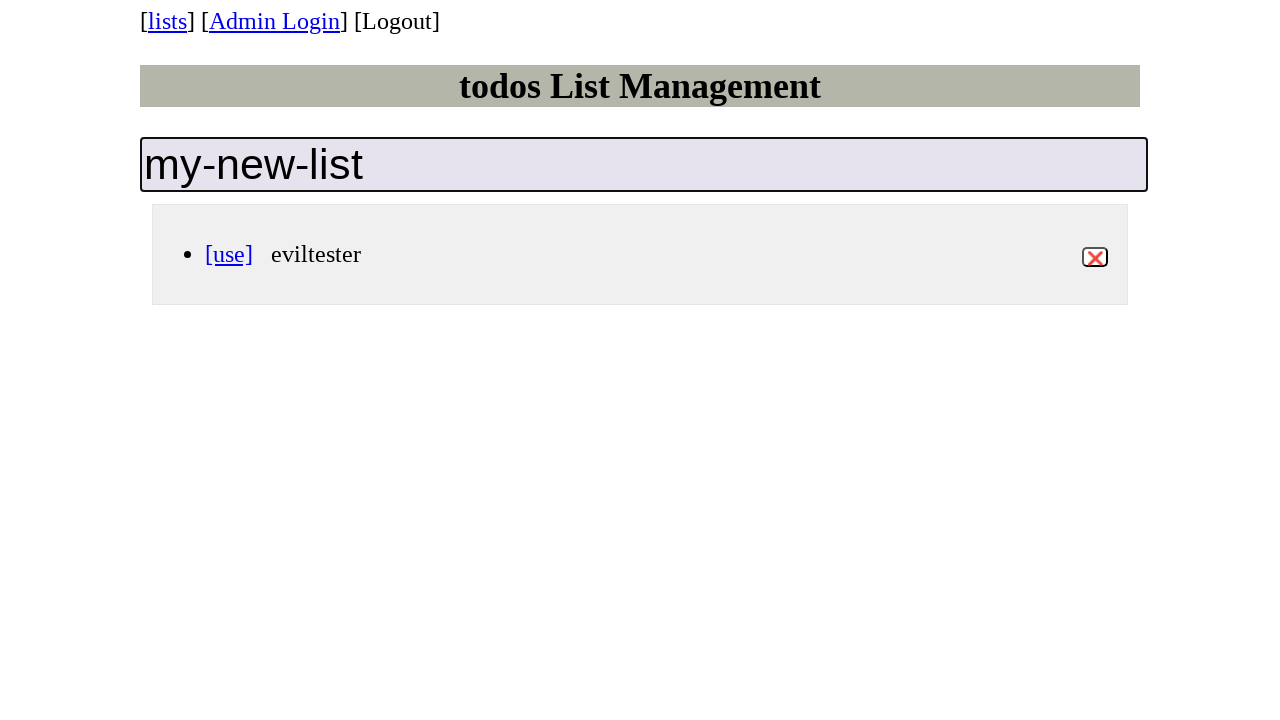

Pressed Enter to create the new todo list on .new-todo-list
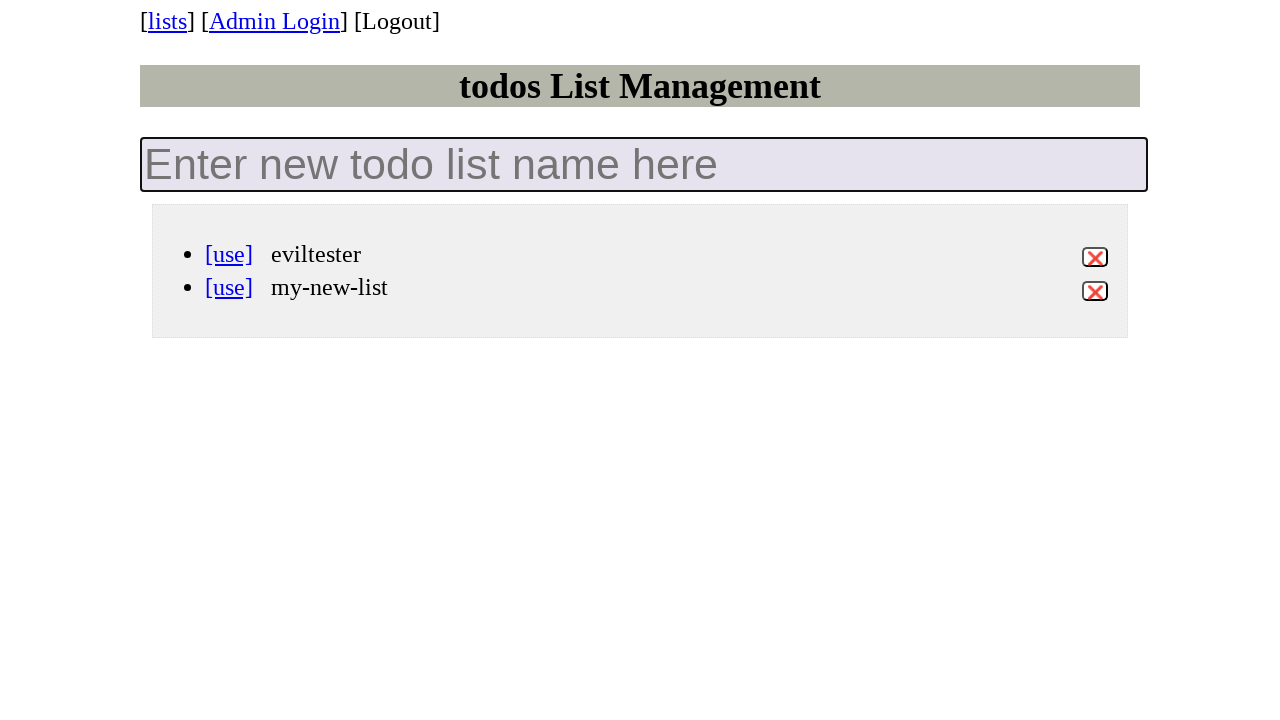

New todo list 'my-new-list' appeared in the list
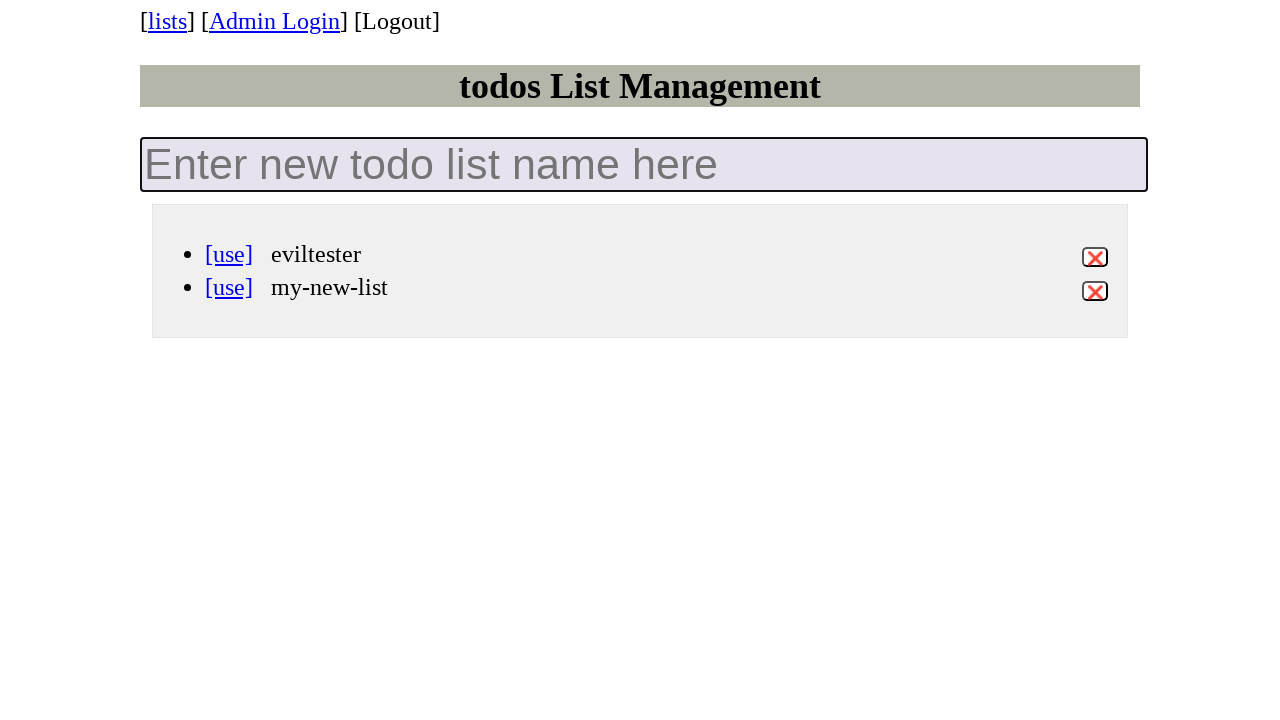

Hovered over list item 'my-new-list' to reveal delete button at (660, 288) on li[data-id='my-new-list'] div.view
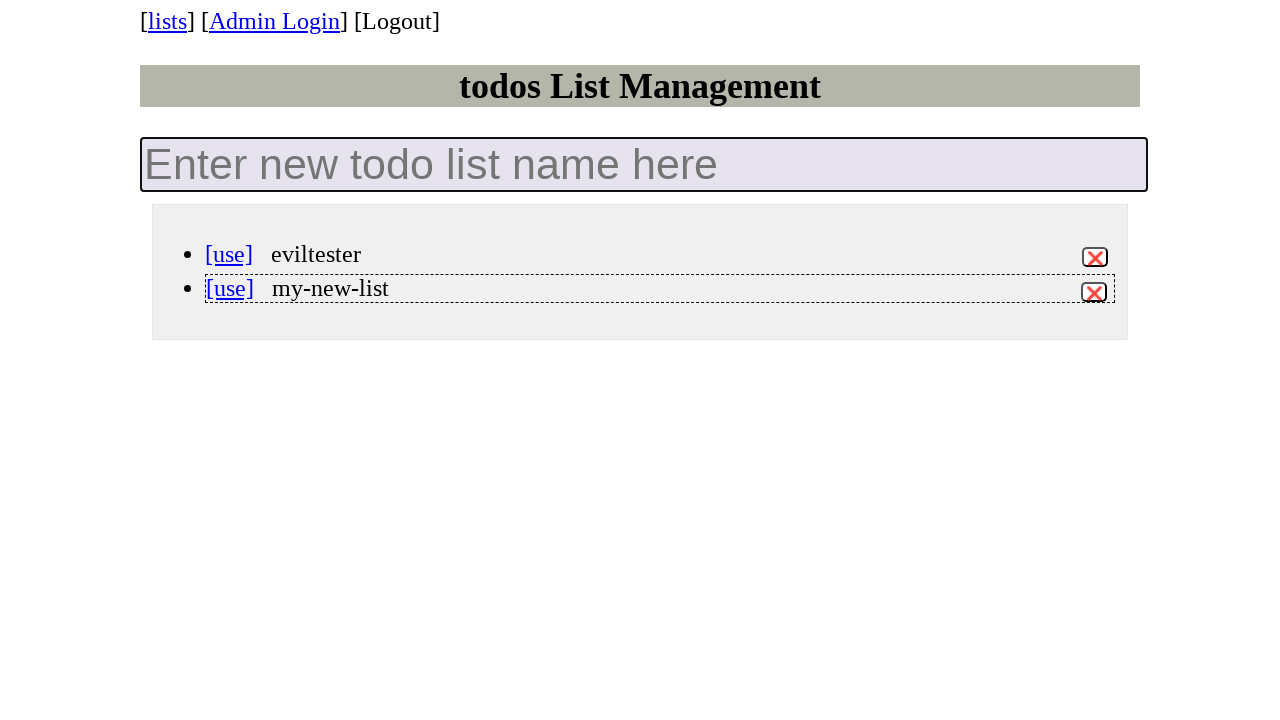

Clicked delete button for the todo list at (1094, 292) on li[data-id='my-new-list'] div.view >> button.destroy
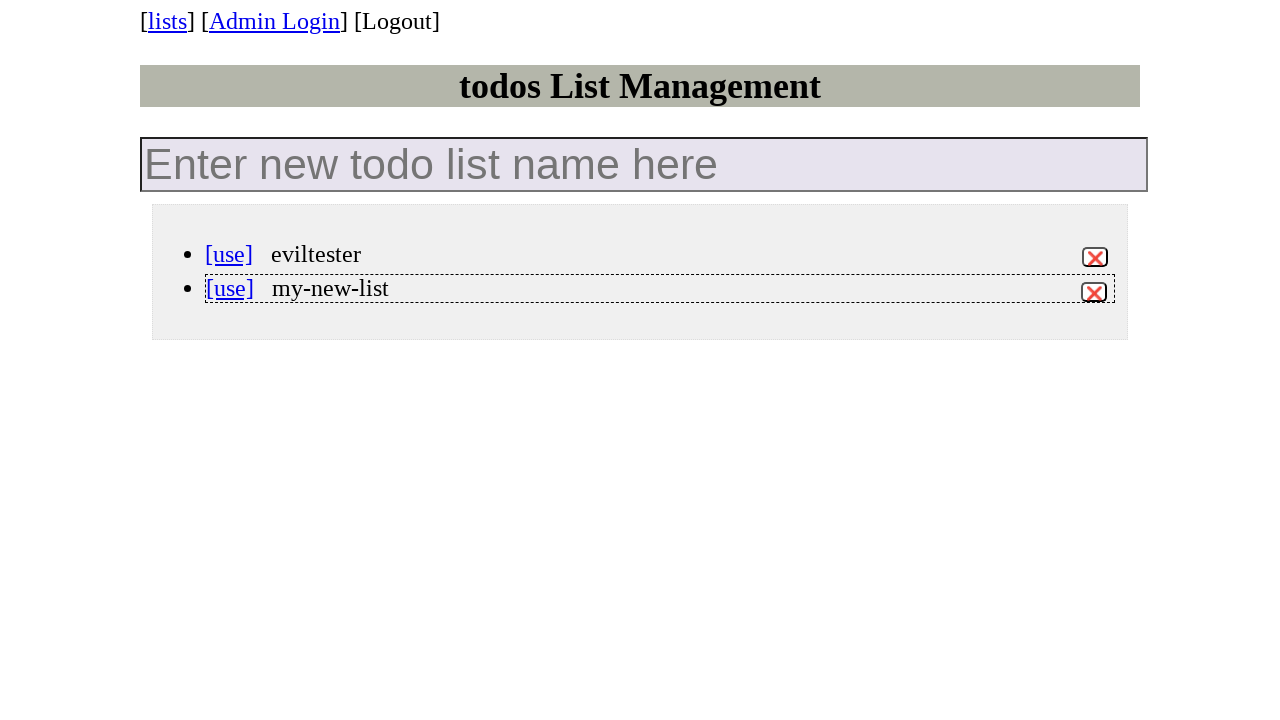

Accepted the deletion confirmation alert
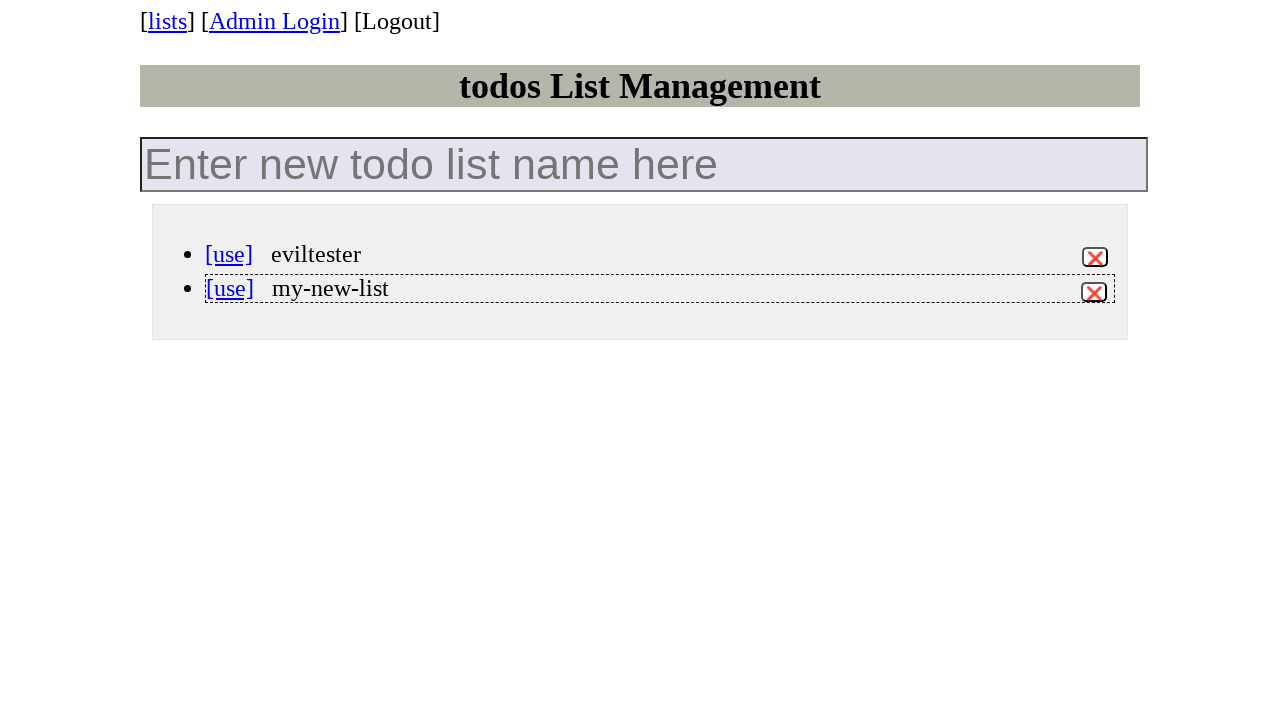

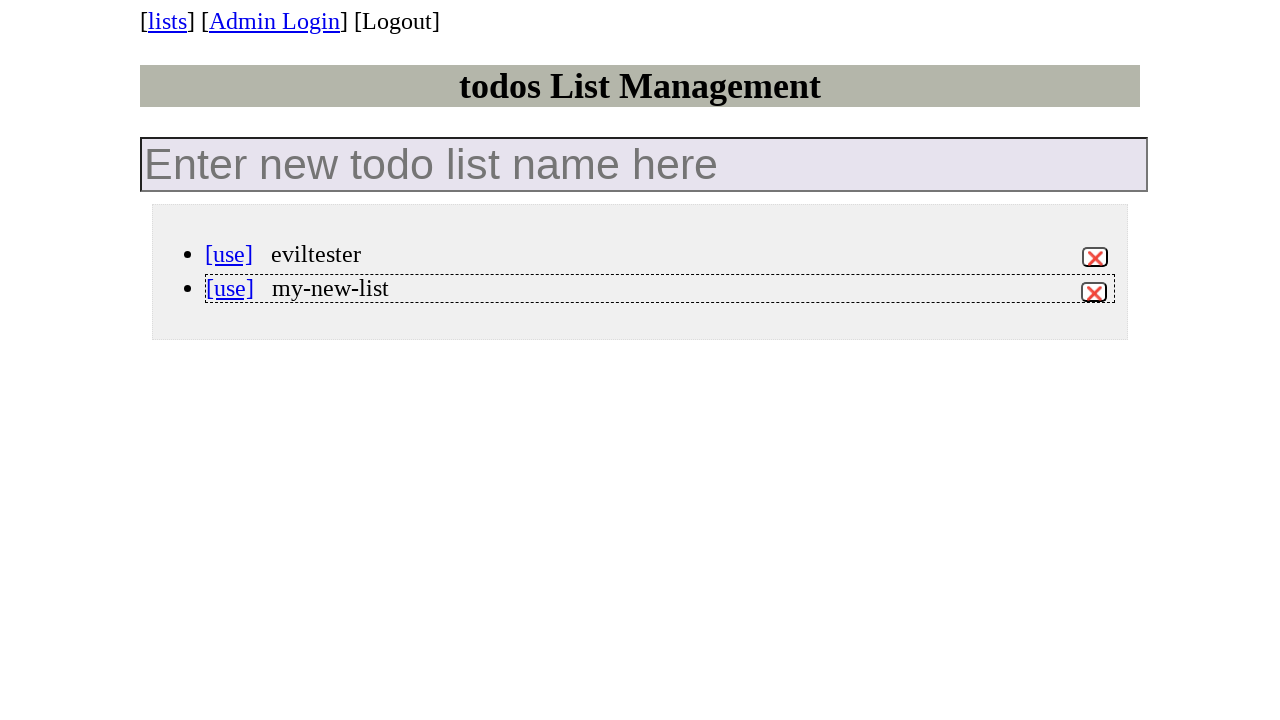